Waits for About link with explicit timeout and hovers over it

Starting URL: https://qap.dev

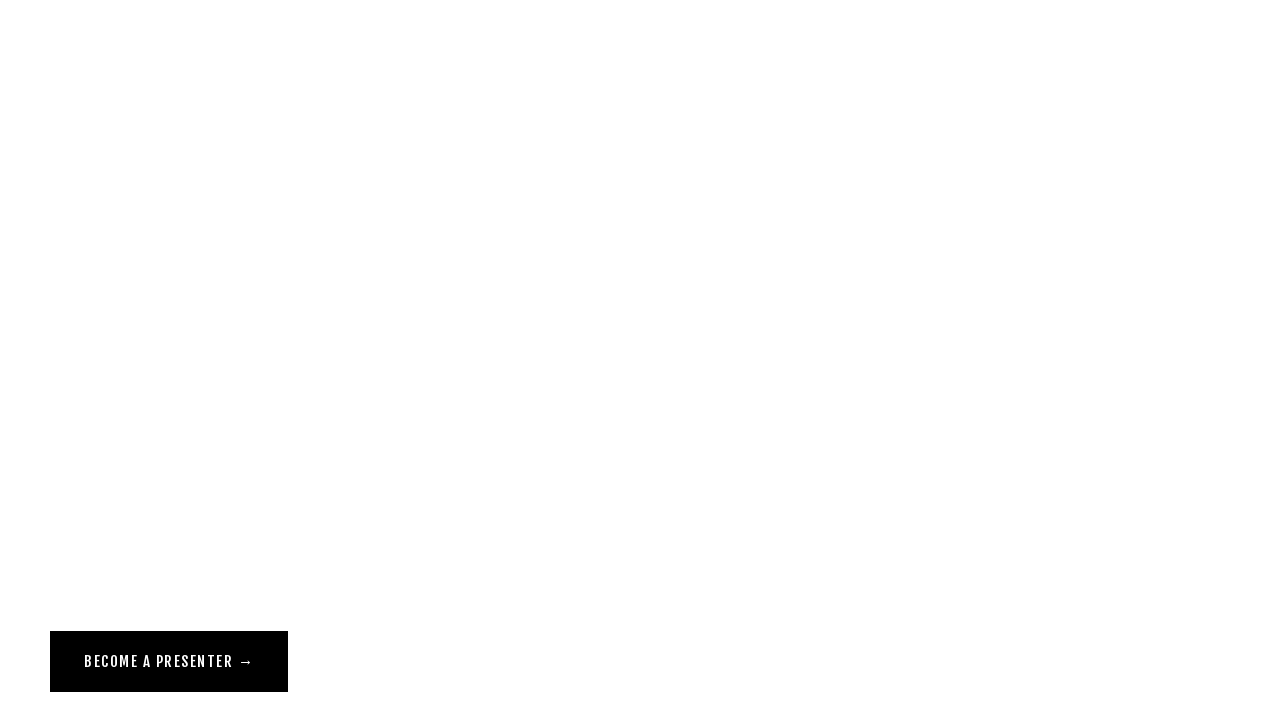

Navigated to https://qap.dev
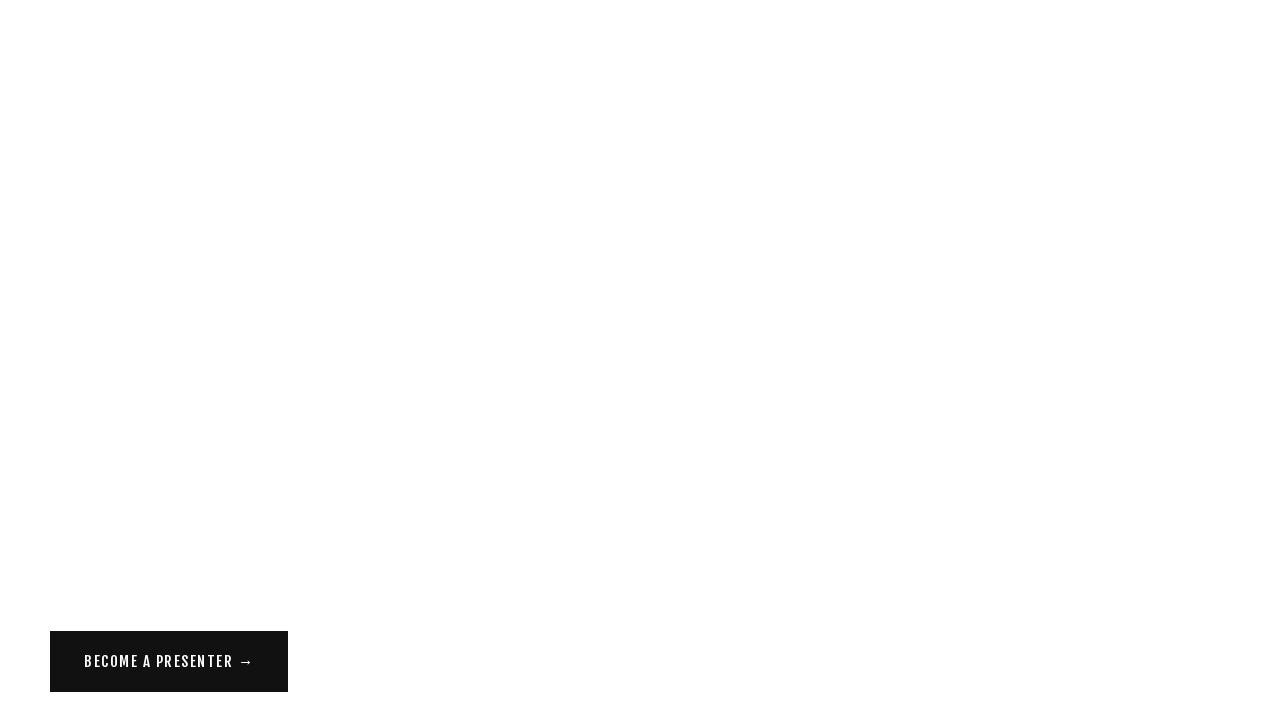

Waited for About link to appear with 5 second timeout
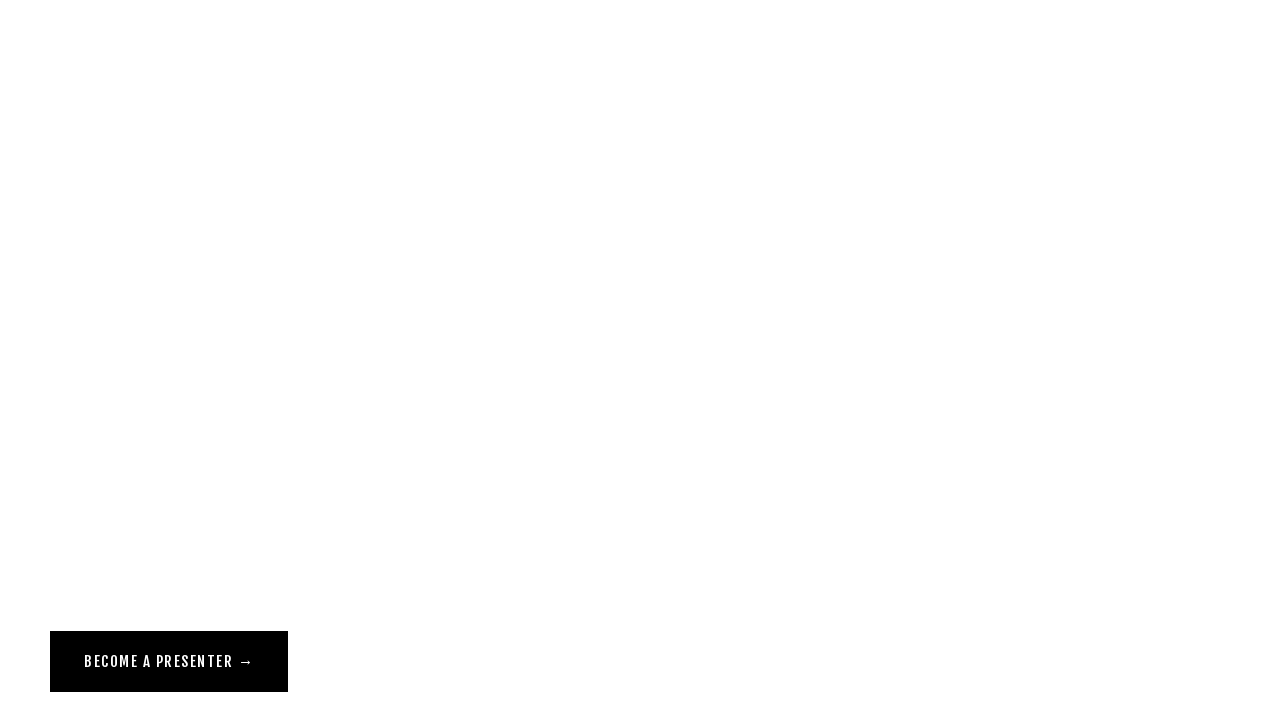

Hovered over About link at (71, 56) on [href='/about']
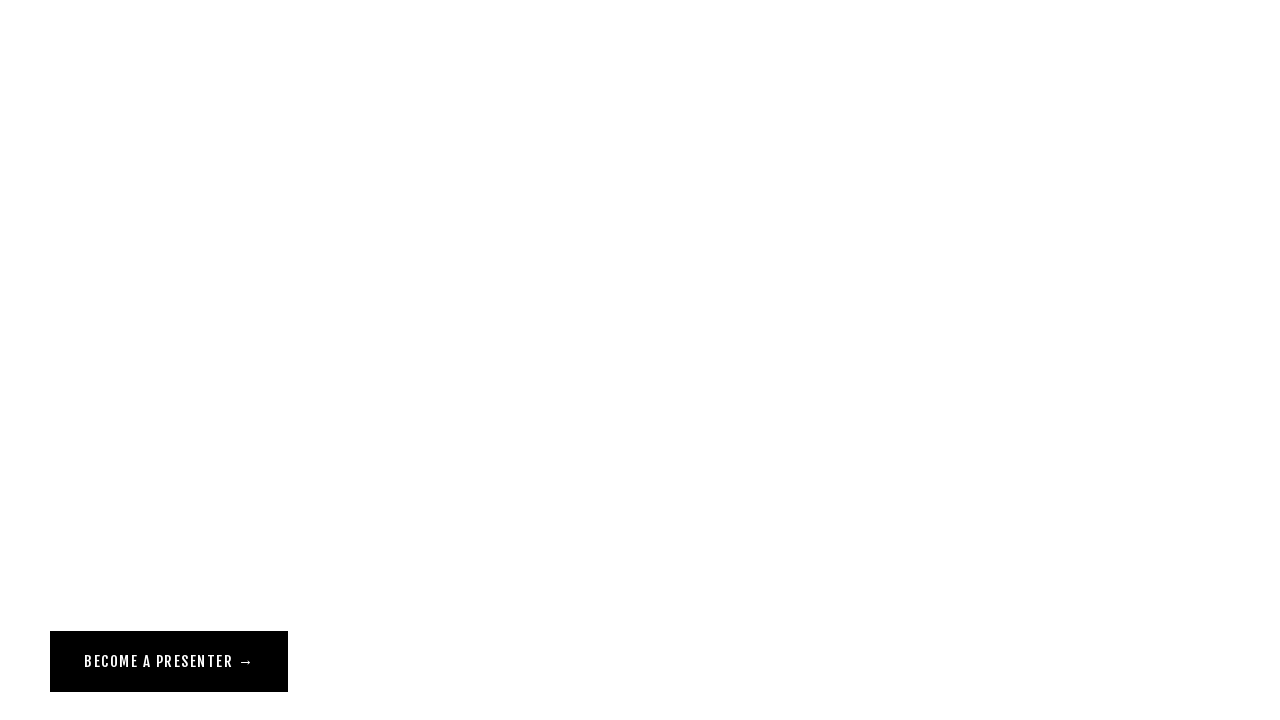

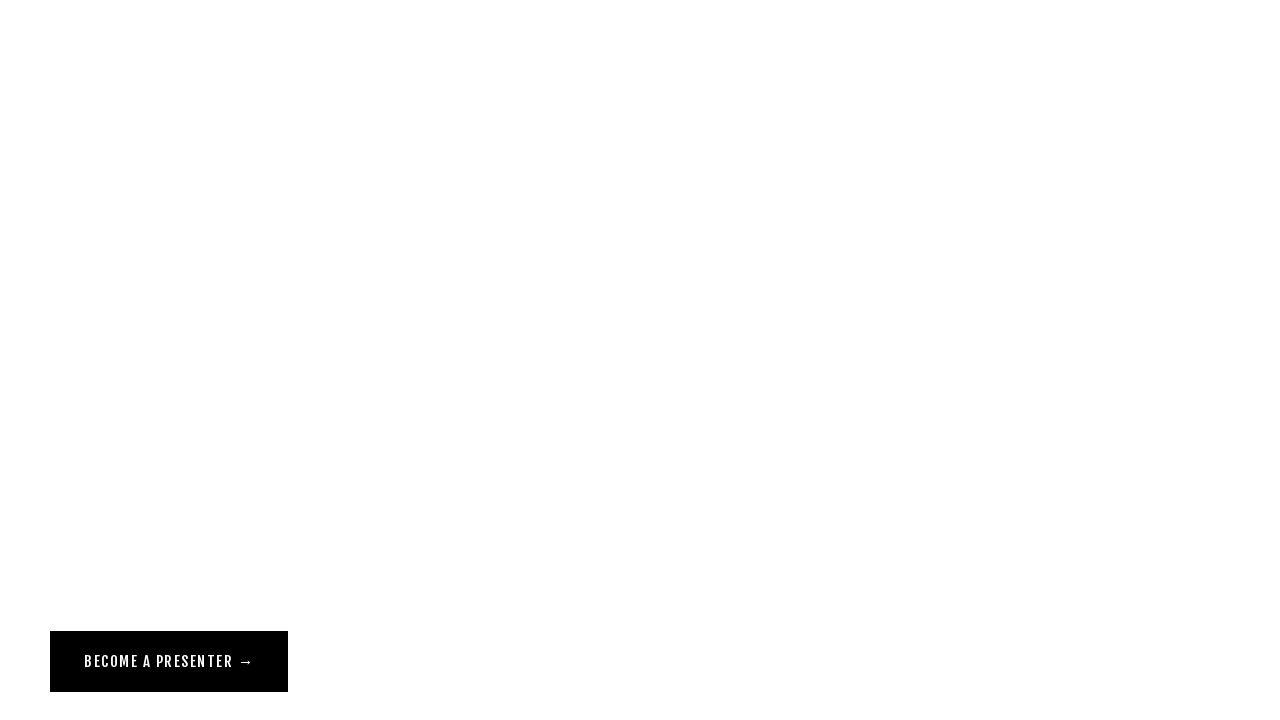